Tests file upload functionality by selecting a file and clicking the upload button, then verifying the success message is displayed

Starting URL: https://the-internet.herokuapp.com/upload

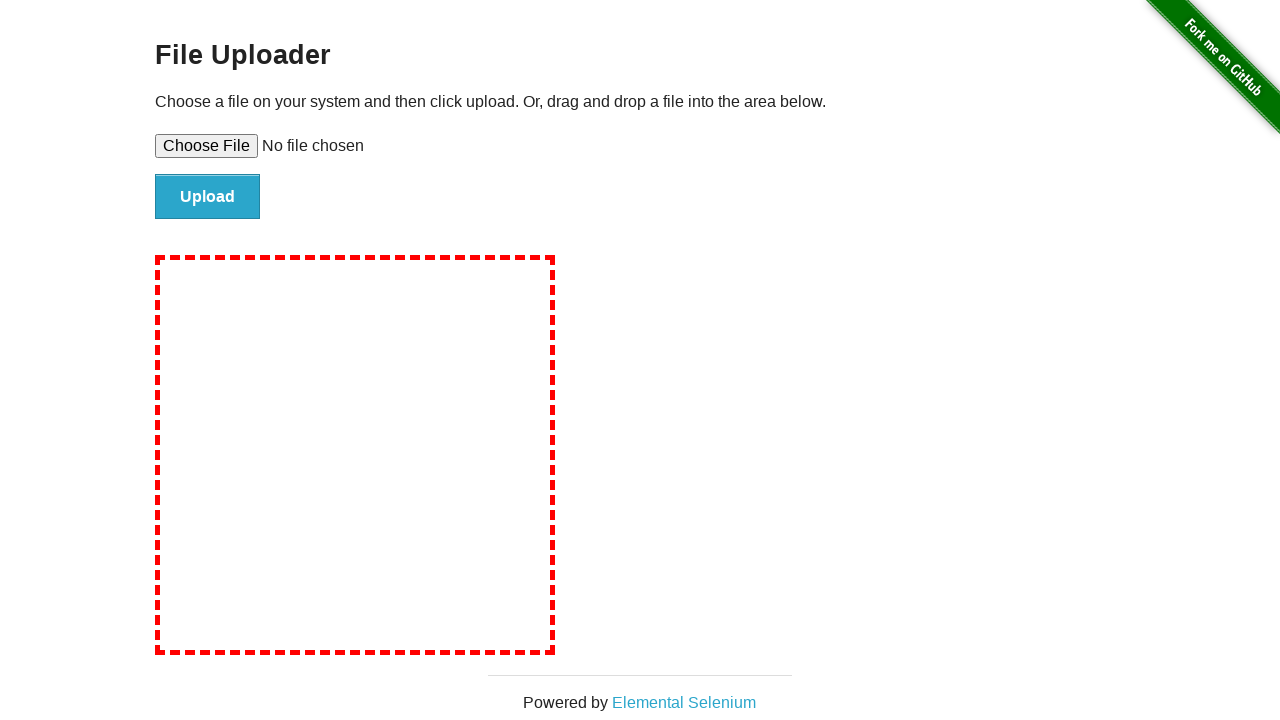

Selected test file for upload
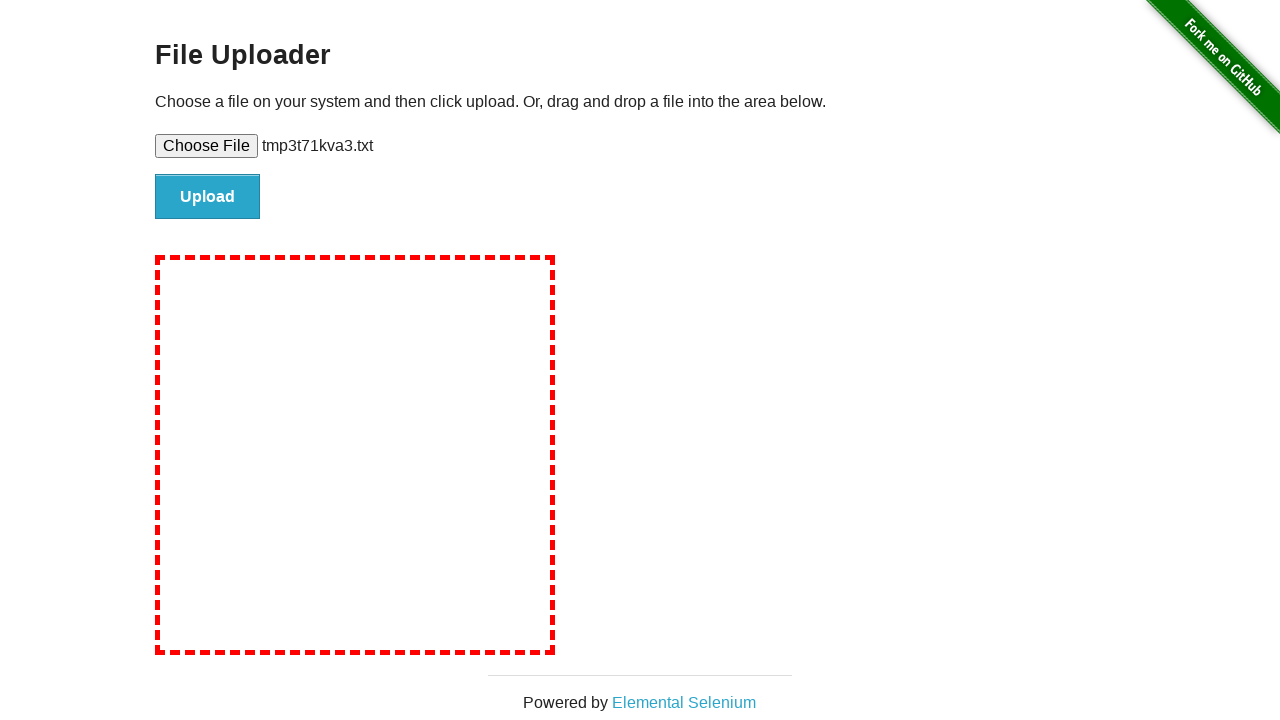

Clicked upload button to submit file at (208, 197) on #file-submit
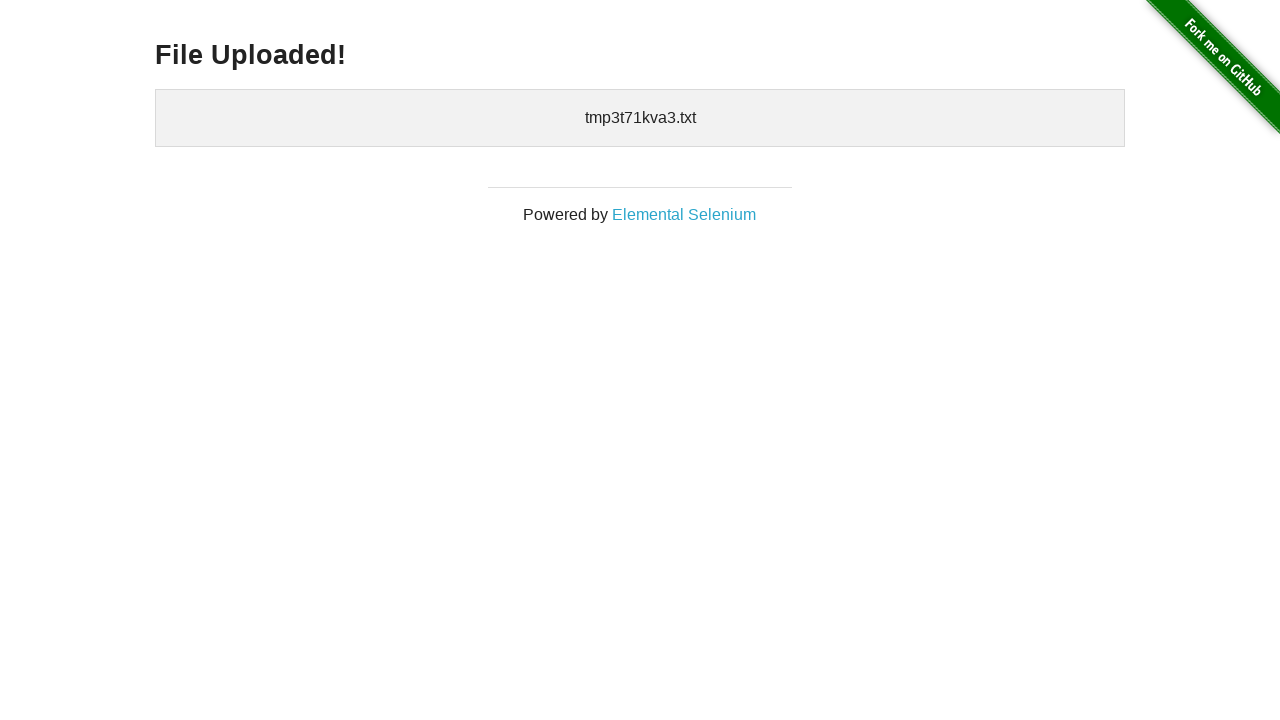

Success message appeared on page
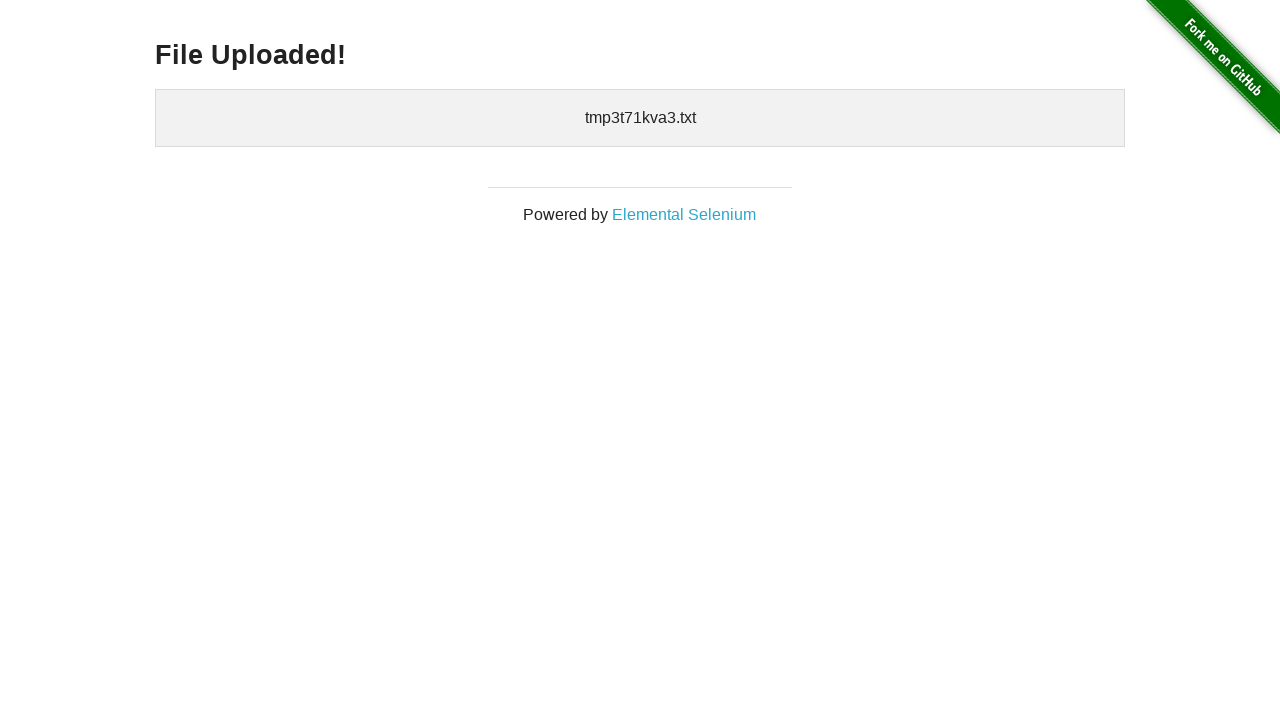

Retrieved success message text: 'File Uploaded!'
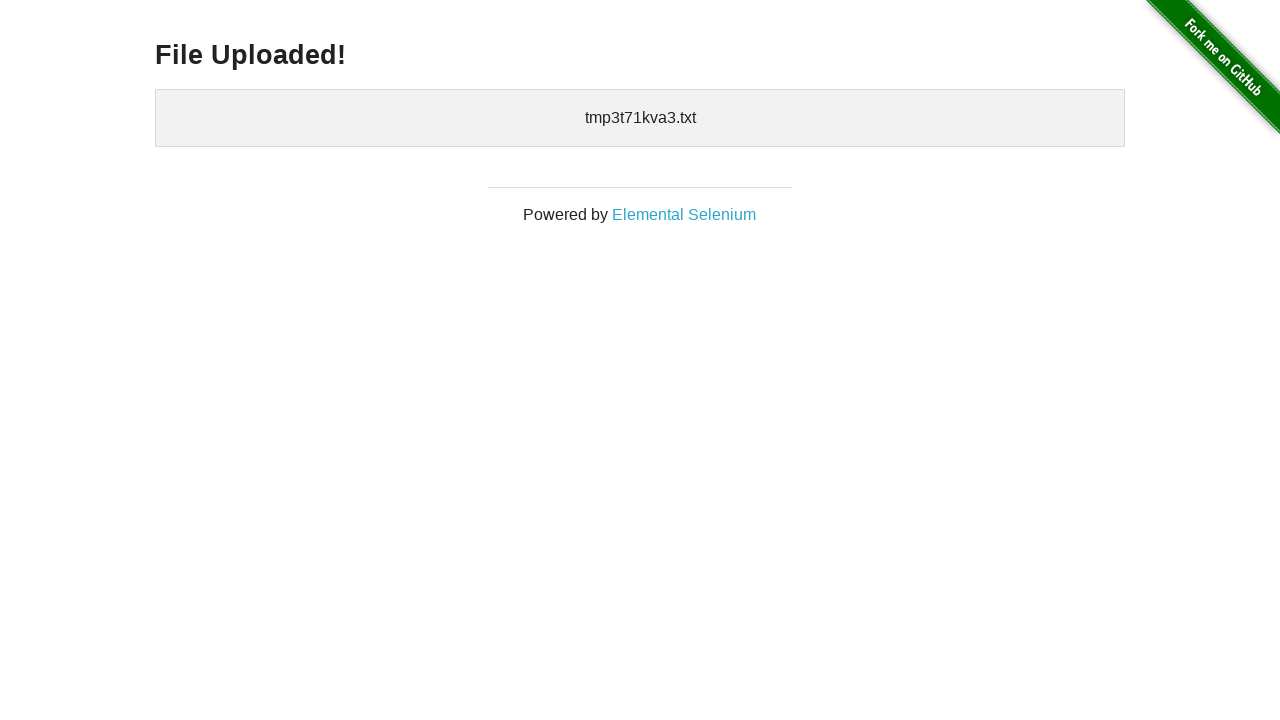

Verified success message displays 'File Uploaded!'
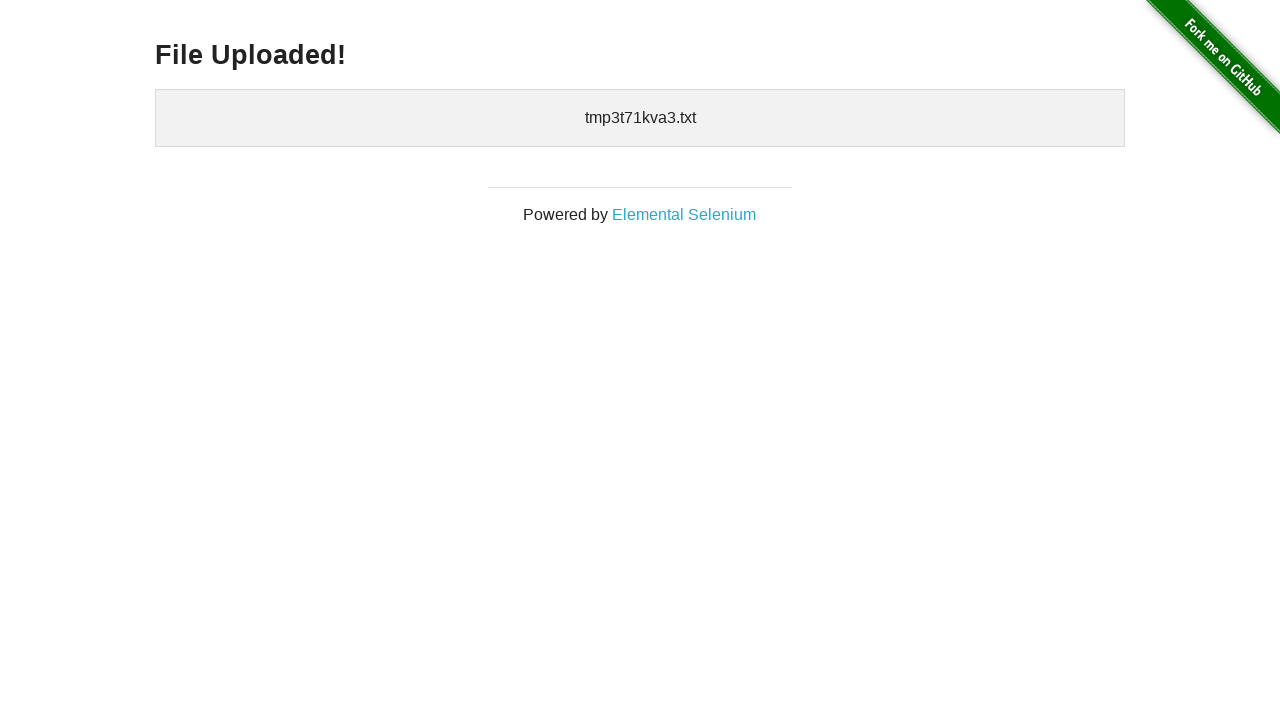

Cleaned up temporary test file
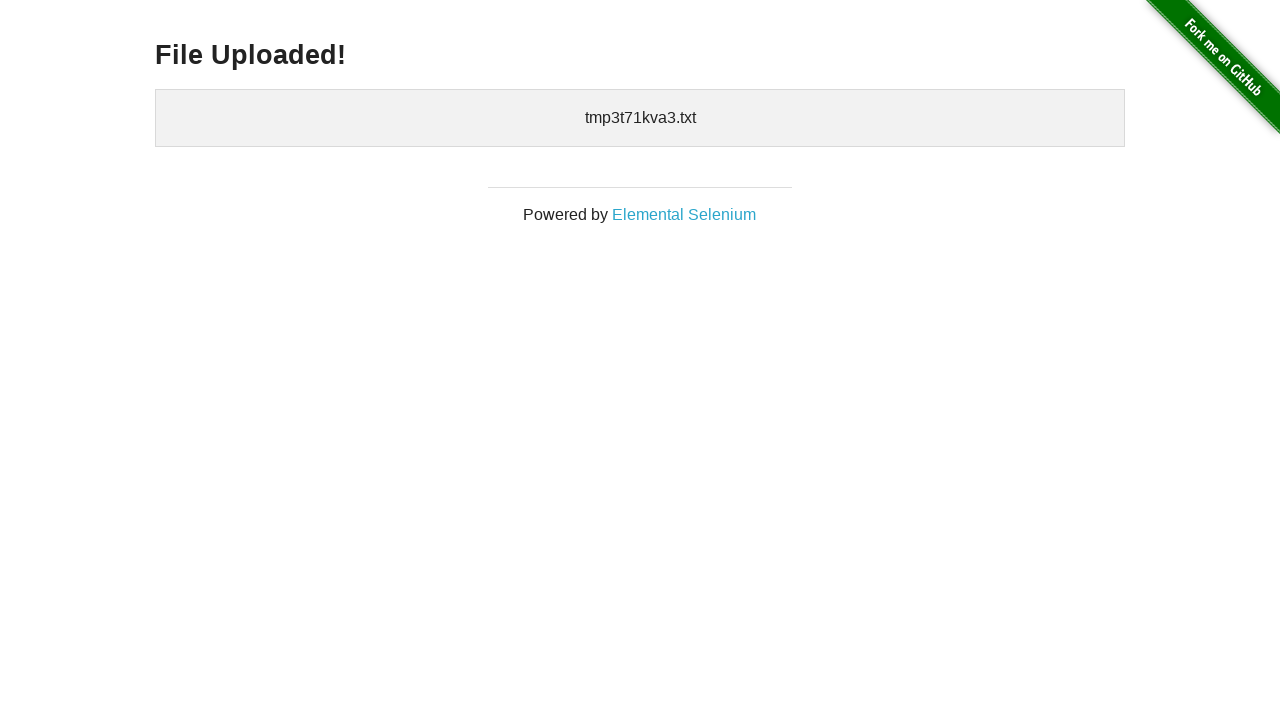

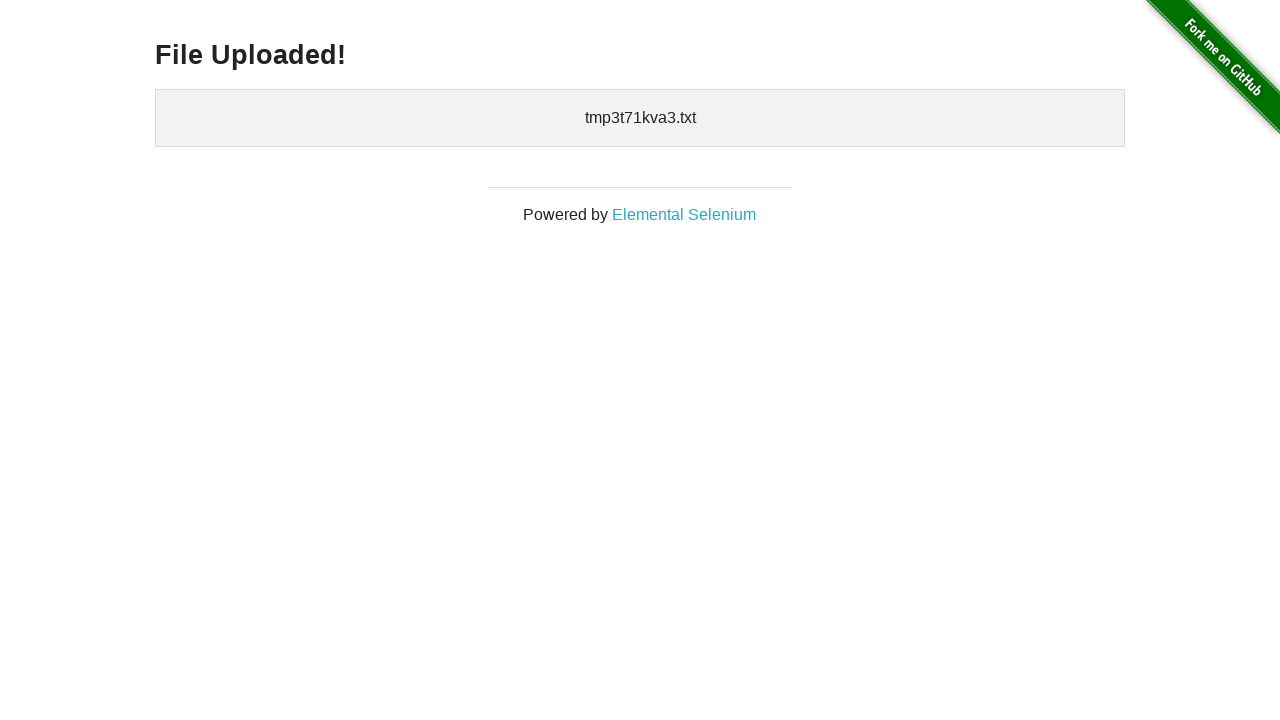